Tests Bootstrap/jQuery dropdown functionality by opening a searchable country dropdown and selecting multiple countries (India, Denmark, South Africa) one at a time.

Starting URL: https://www.lambdatest.com/selenium-playground/jquery-dropdown-search-demo

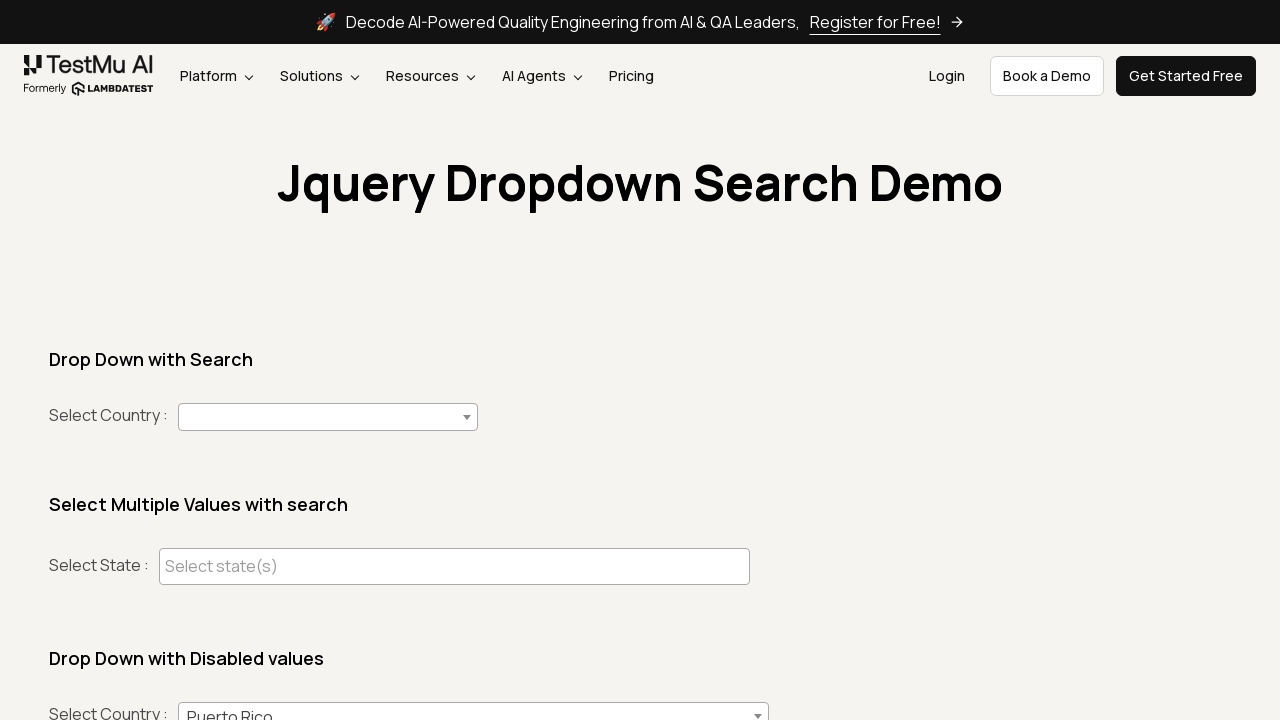

Clicked to open country dropdown at (328, 417) on #country+span
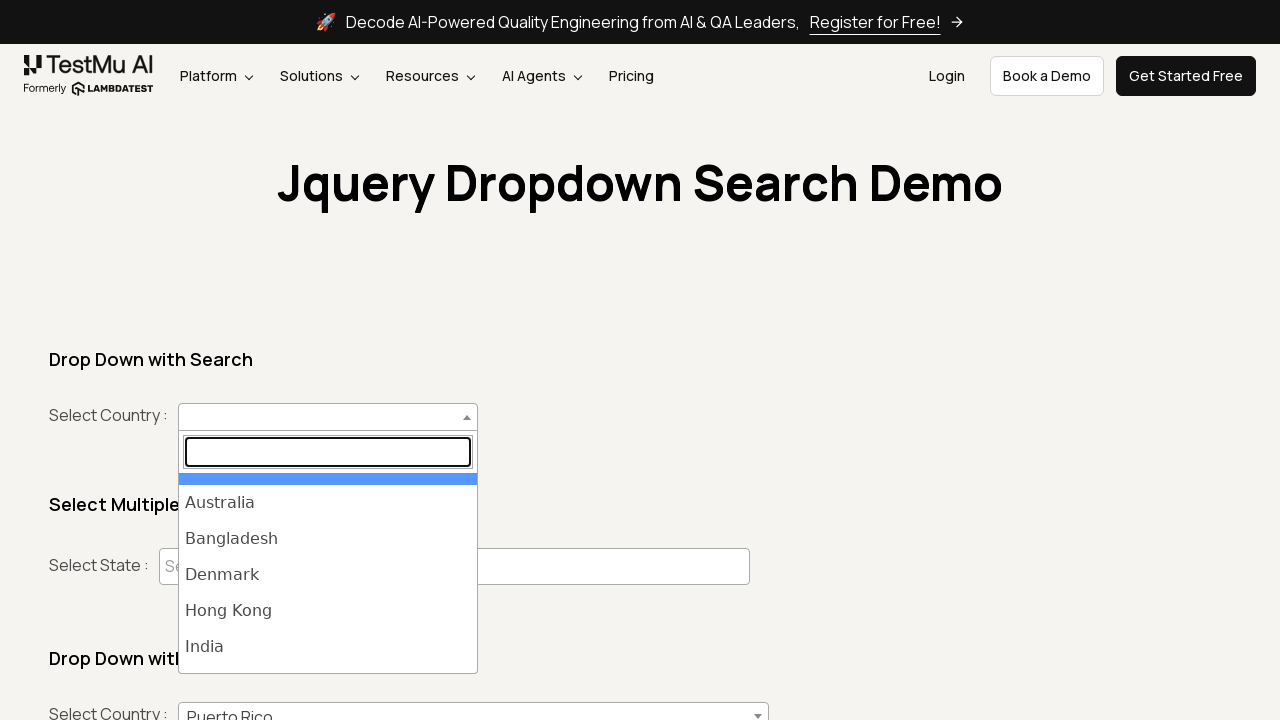

Selected India from the dropdown at (328, 647) on ul#select2-country-results >> li >> internal:has-text="India"i
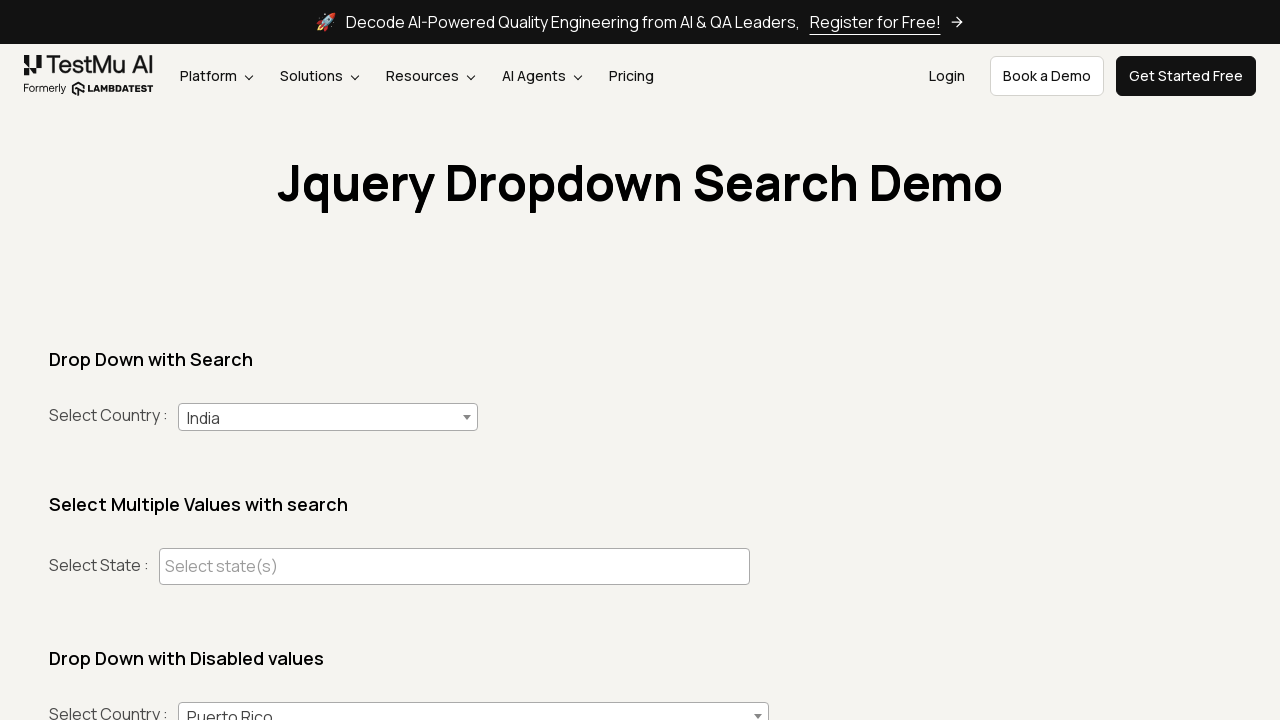

Clicked to open country dropdown again at (328, 417) on #country+span
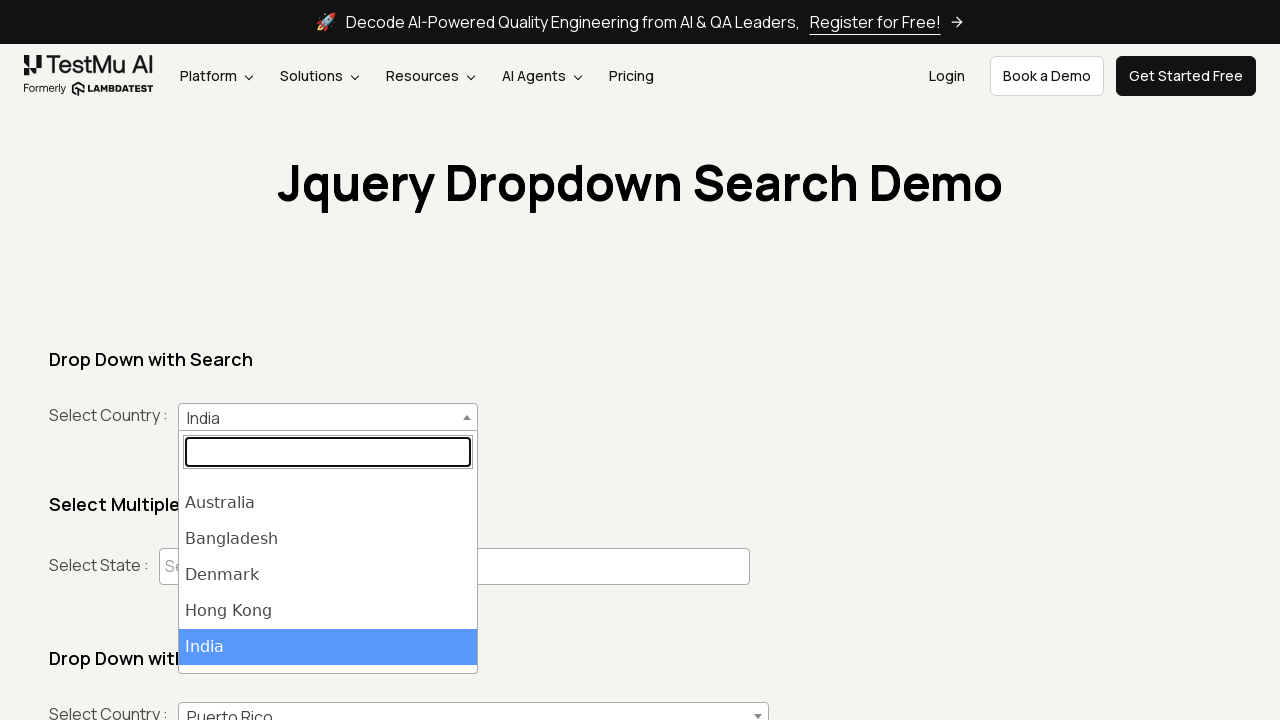

Selected Denmark from the dropdown at (328, 575) on ul#select2-country-results >> li >> internal:has-text="Denmark"i
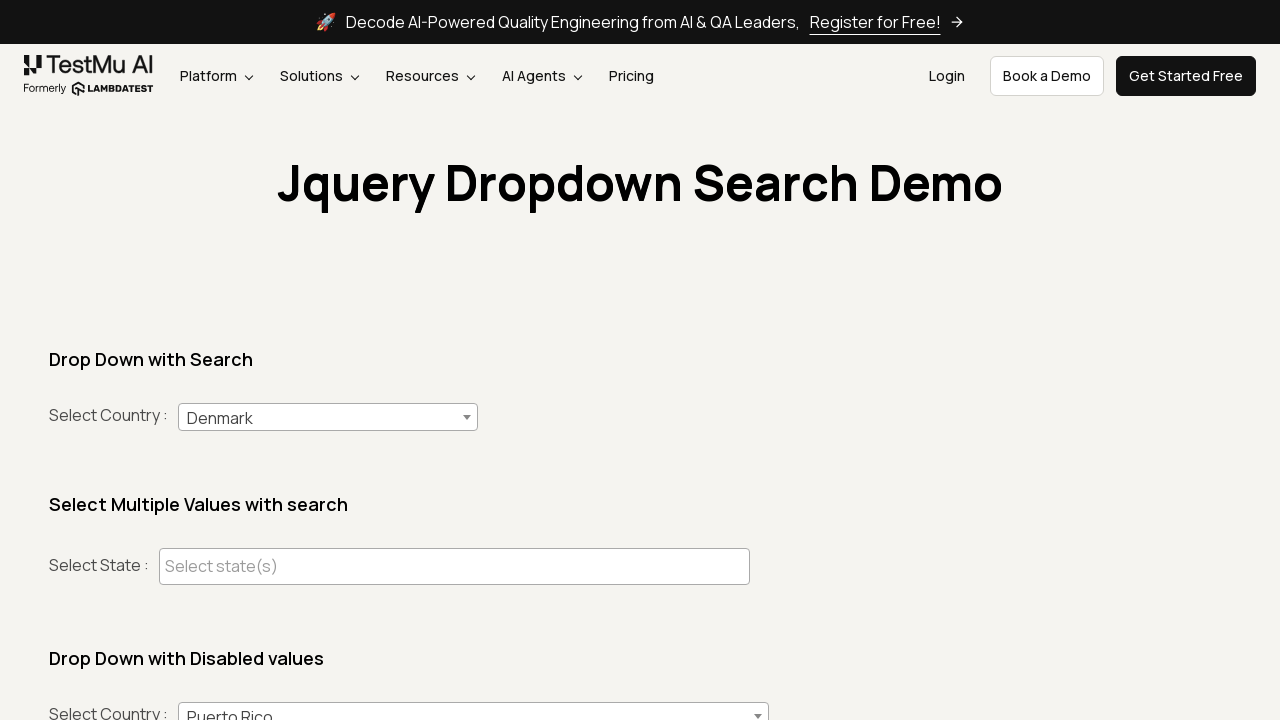

Clicked to open country dropdown for third selection at (328, 417) on #country+span
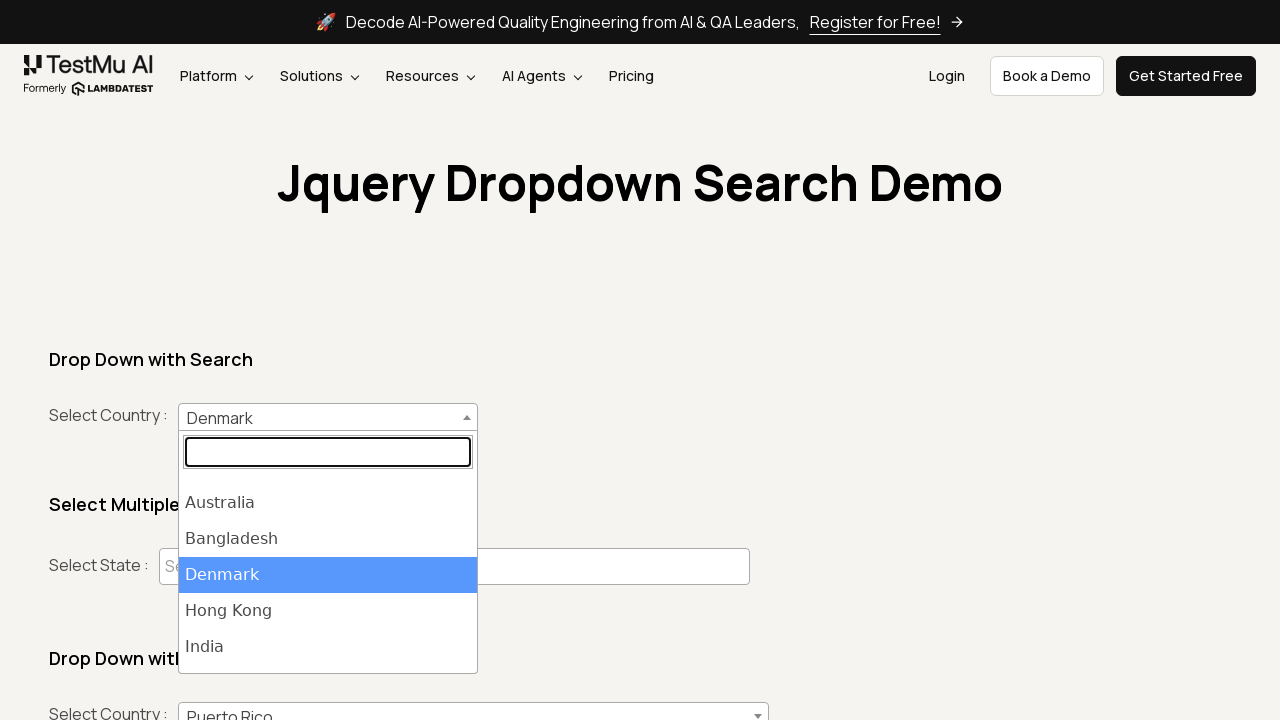

Selected South Africa from the dropdown at (328, 619) on ul#select2-country-results >> li >> internal:has-text="South Africa"i
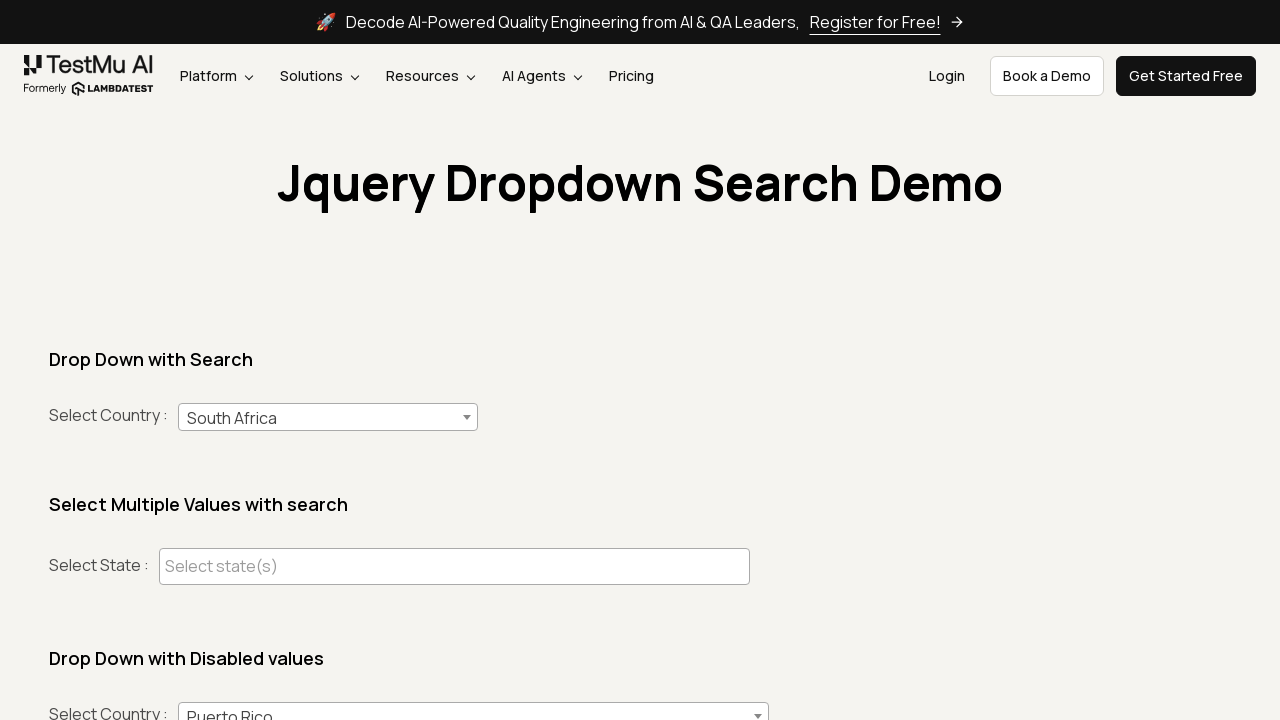

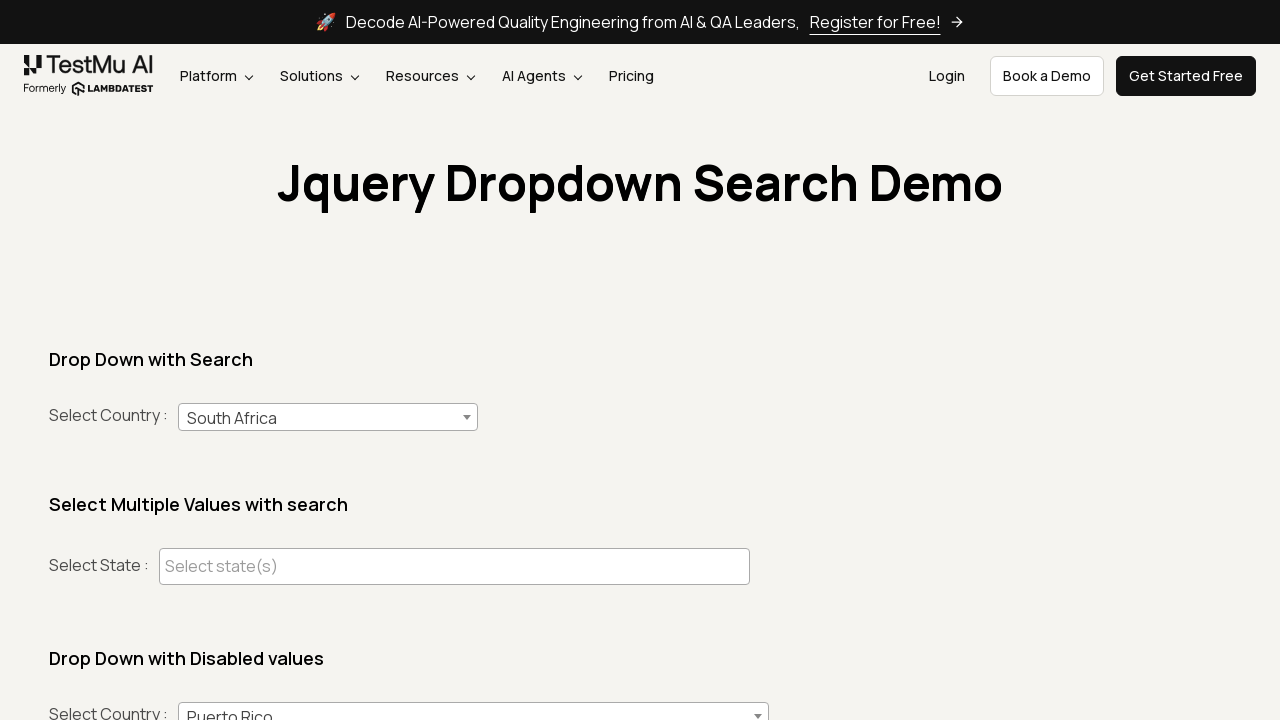